Tests navigation through status code links by clicking each link and navigating back

Starting URL: http://the-internet.herokuapp.com/status_codes

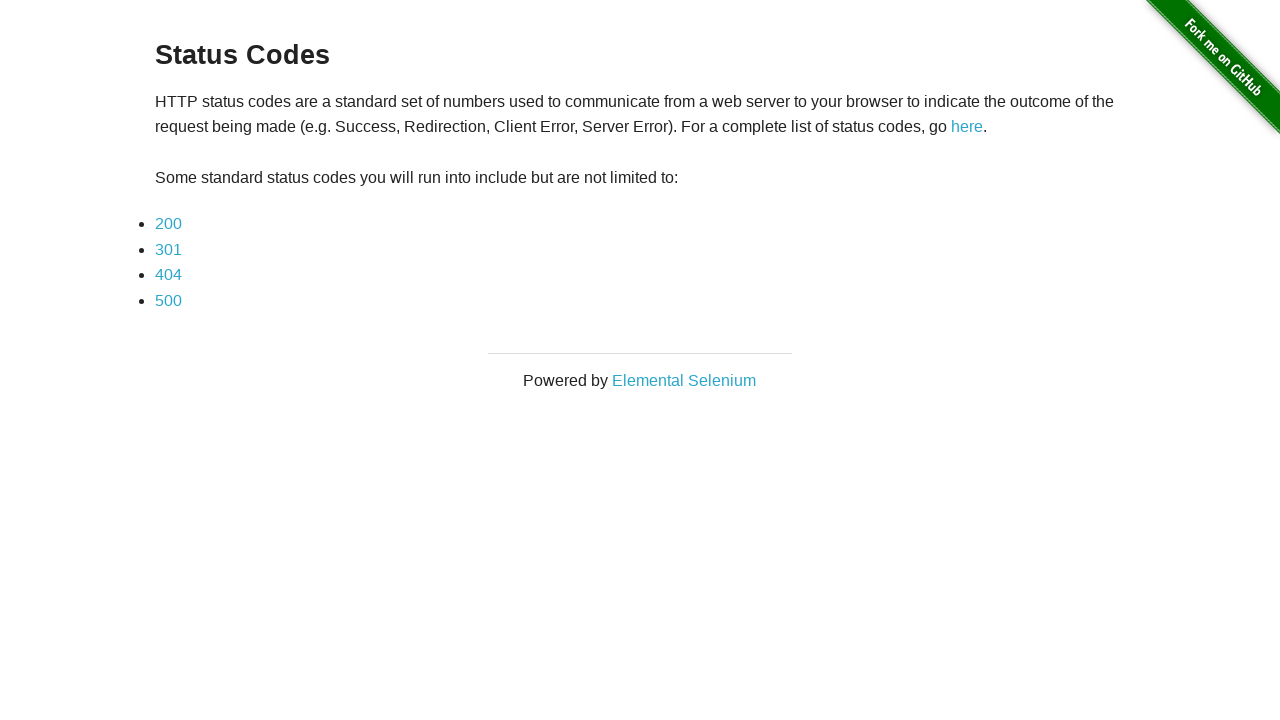

Clicked on 200 status code link at (168, 224) on li a:has-text("200")
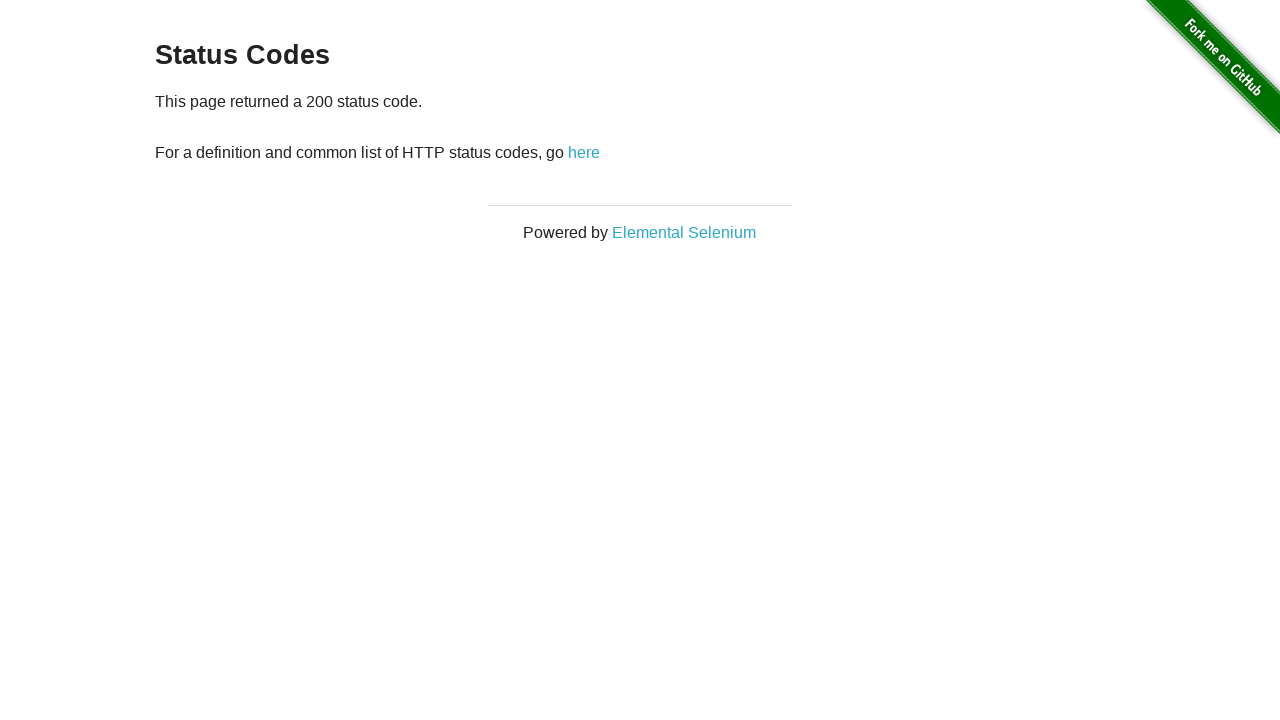

Navigated back to status codes page
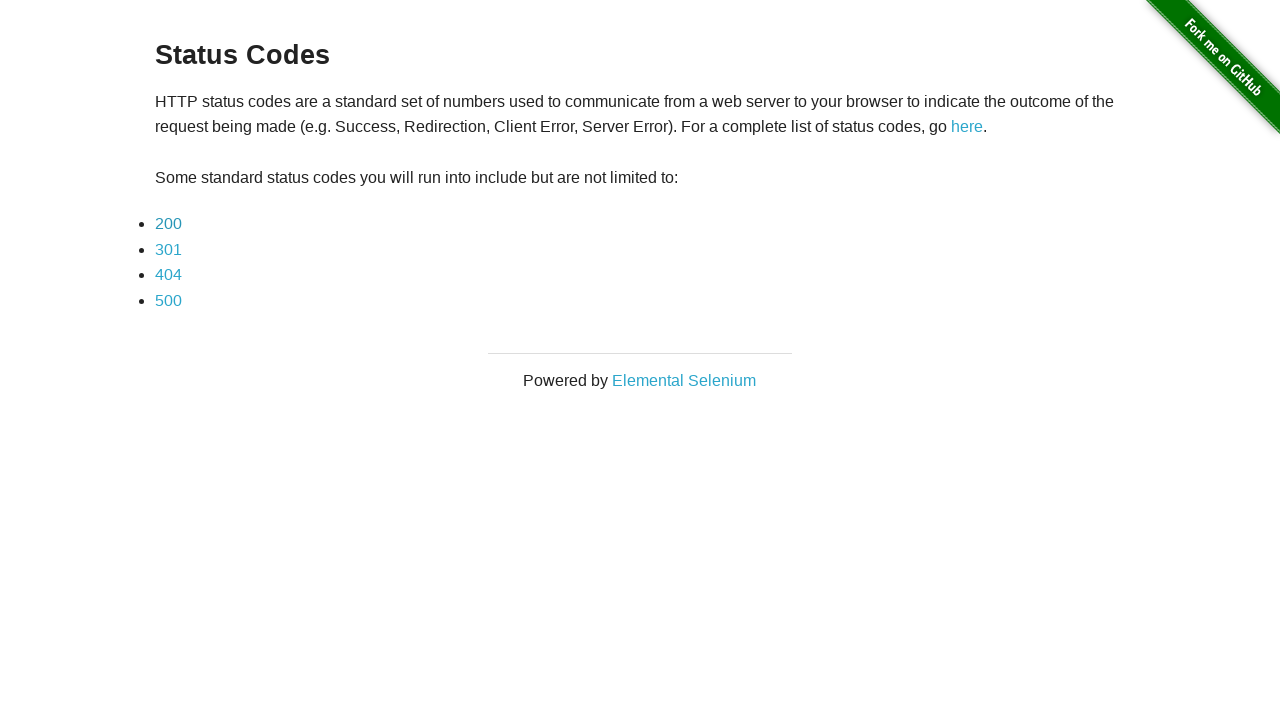

Clicked on 301 status code link at (168, 249) on li a:has-text("301")
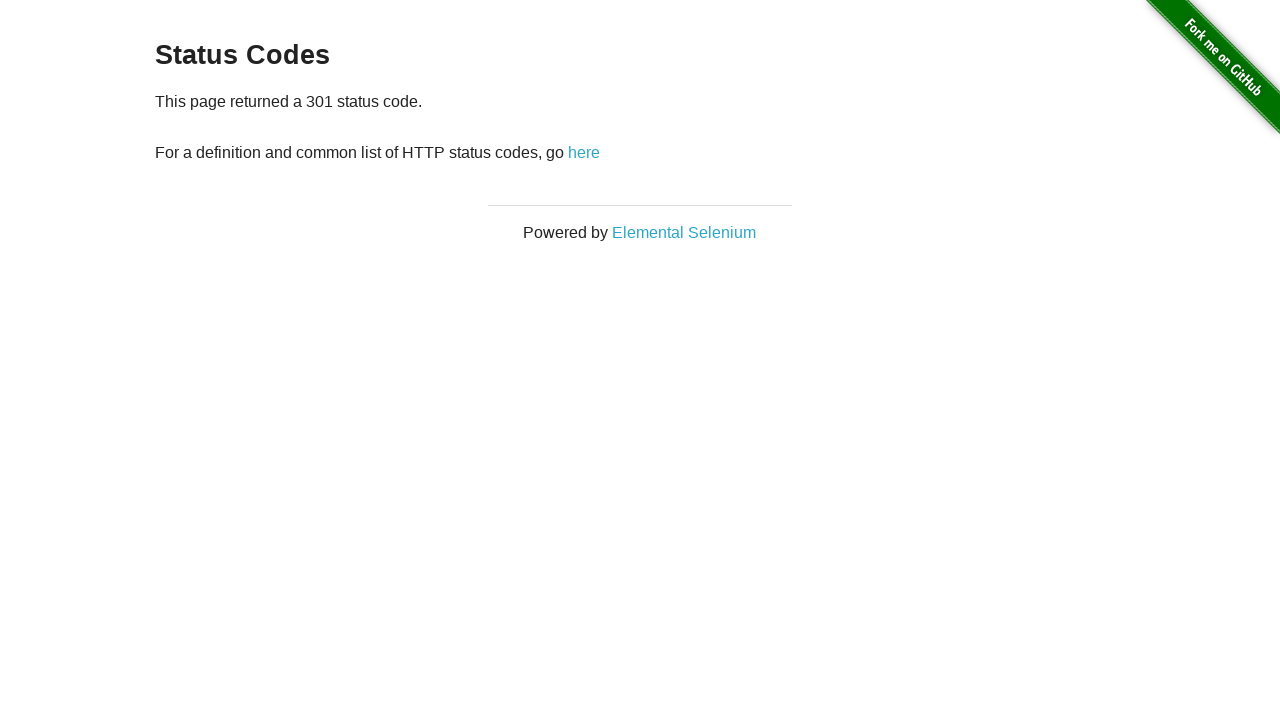

Navigated back to status codes page
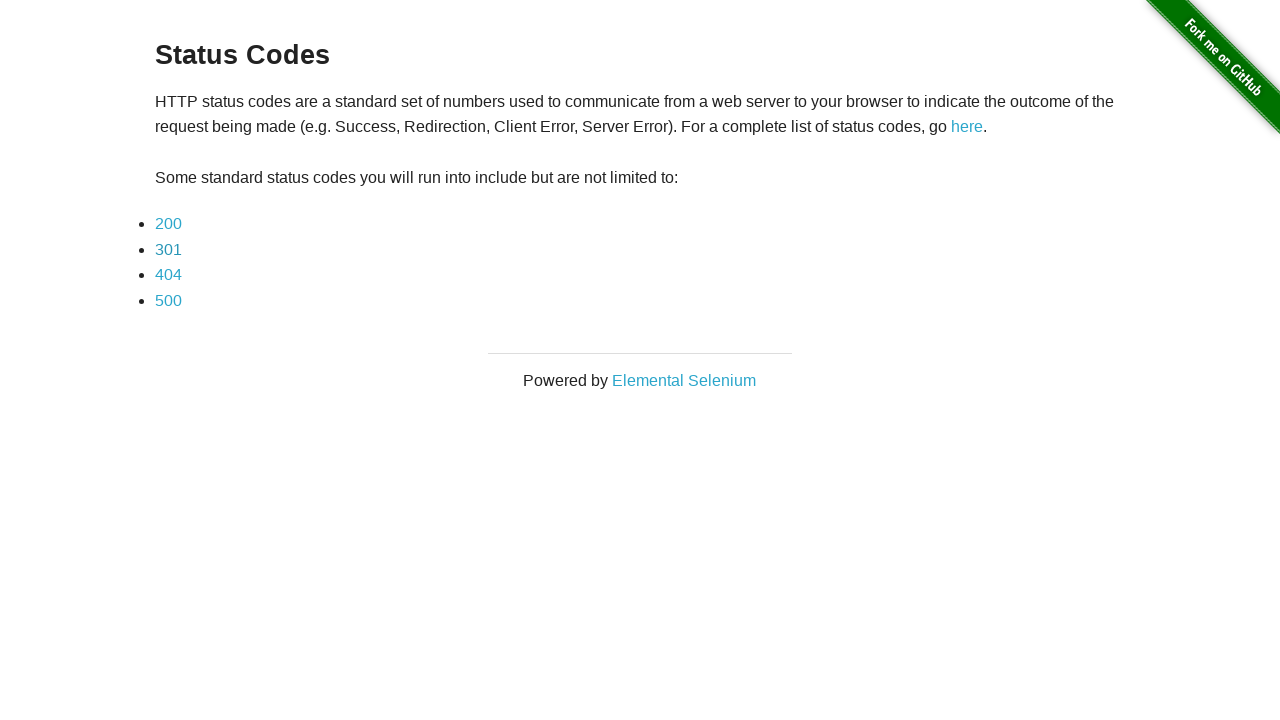

Clicked on 404 status code link at (168, 275) on li a:has-text("404")
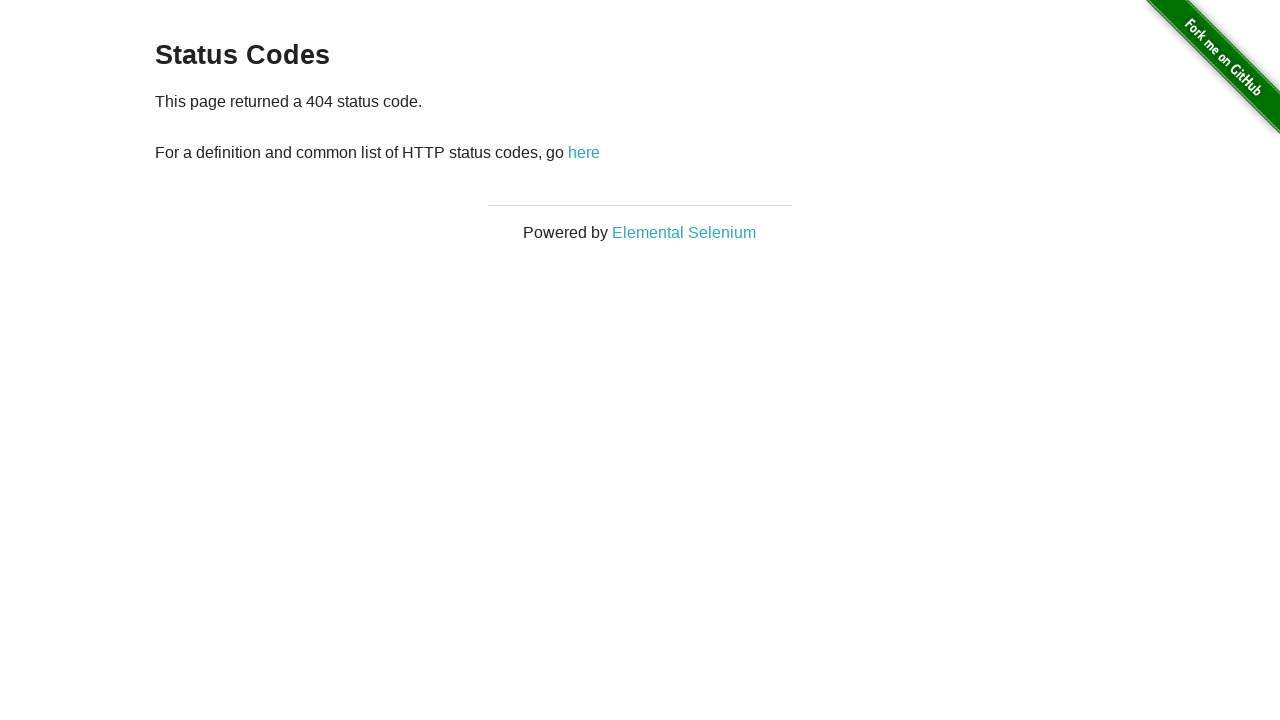

Navigated back to status codes page
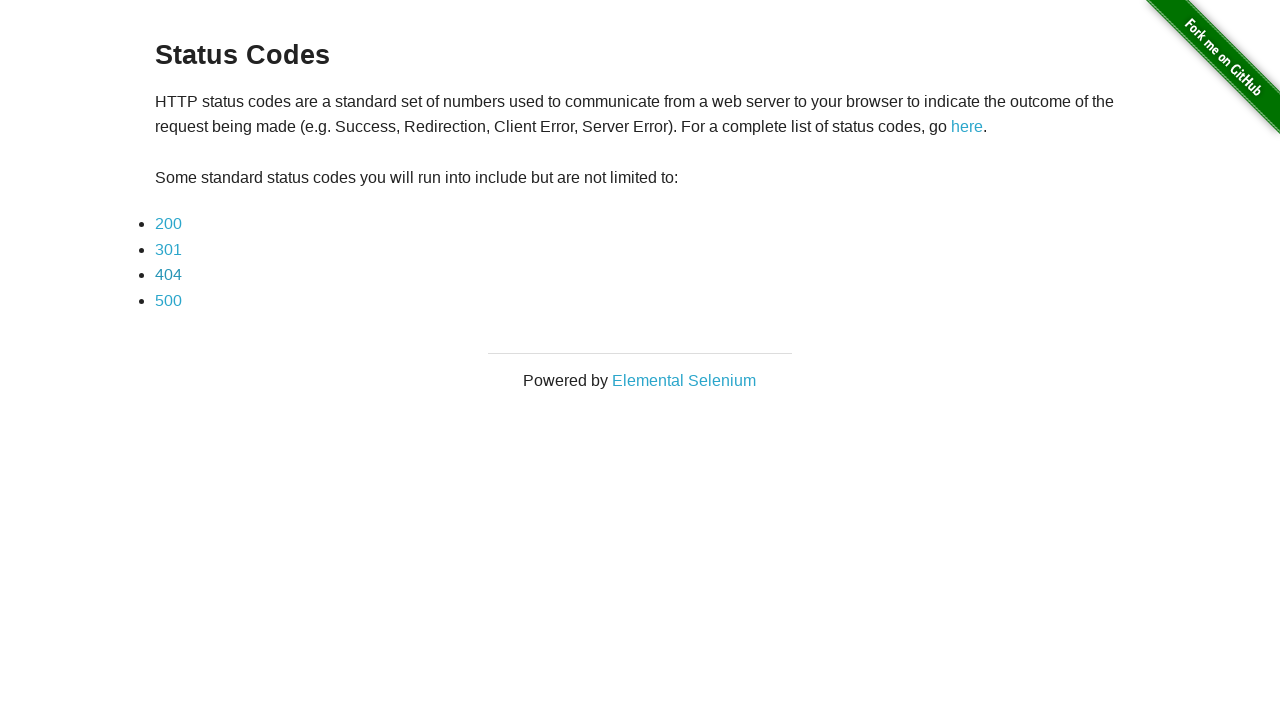

Clicked on 500 status code link at (168, 300) on li a:has-text("500")
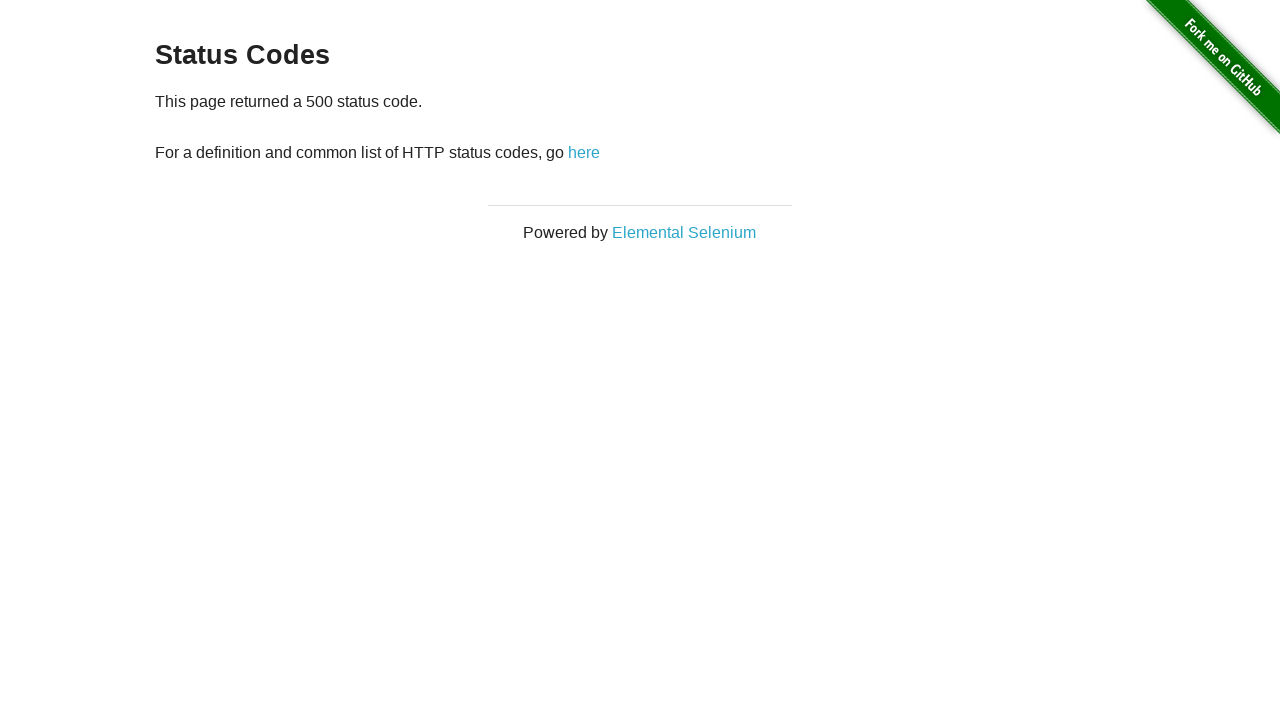

Navigated back to status codes page
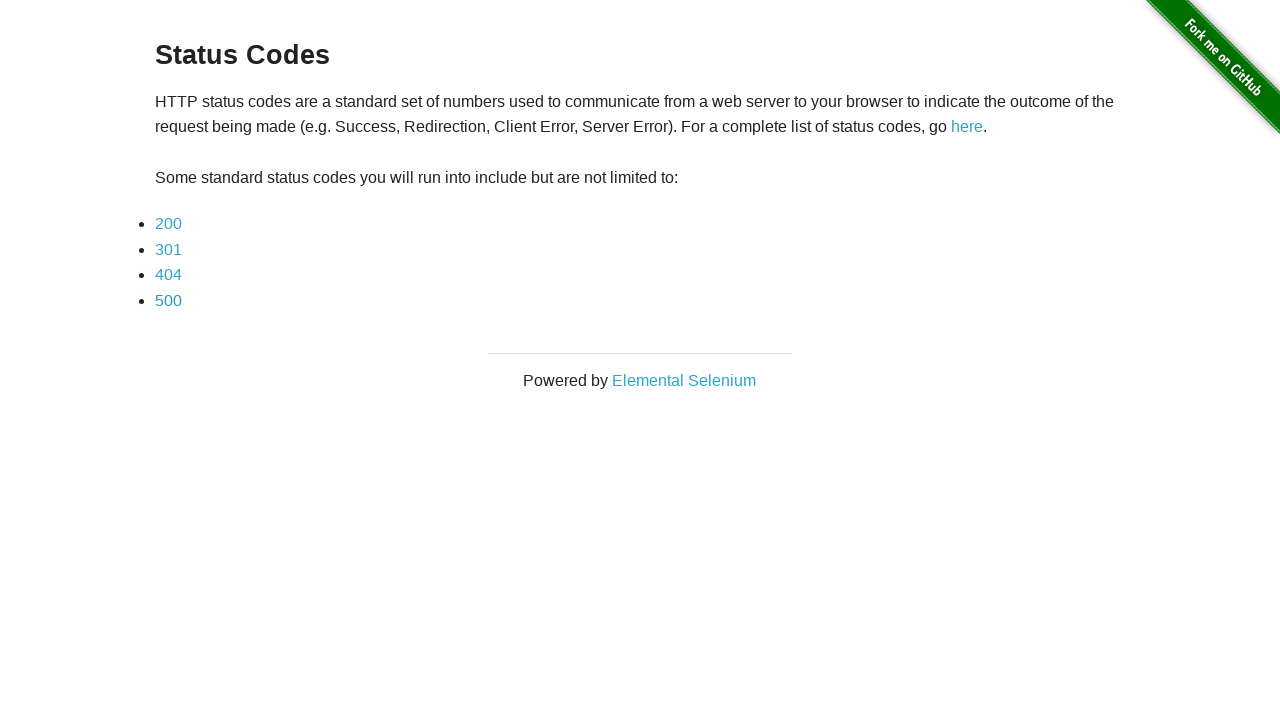

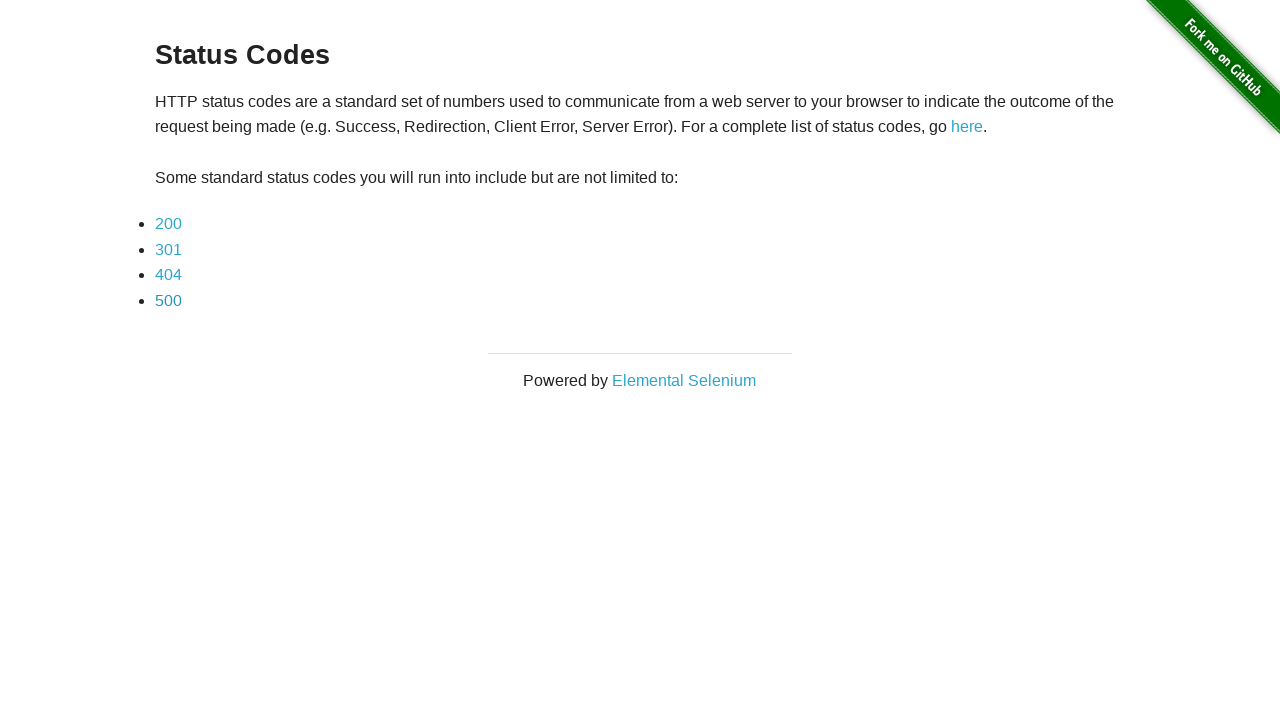